Tests clicking the Interactions card on the DemoQA landing page and verifies navigation to the Interactions page

Starting URL: https://demoqa.com/

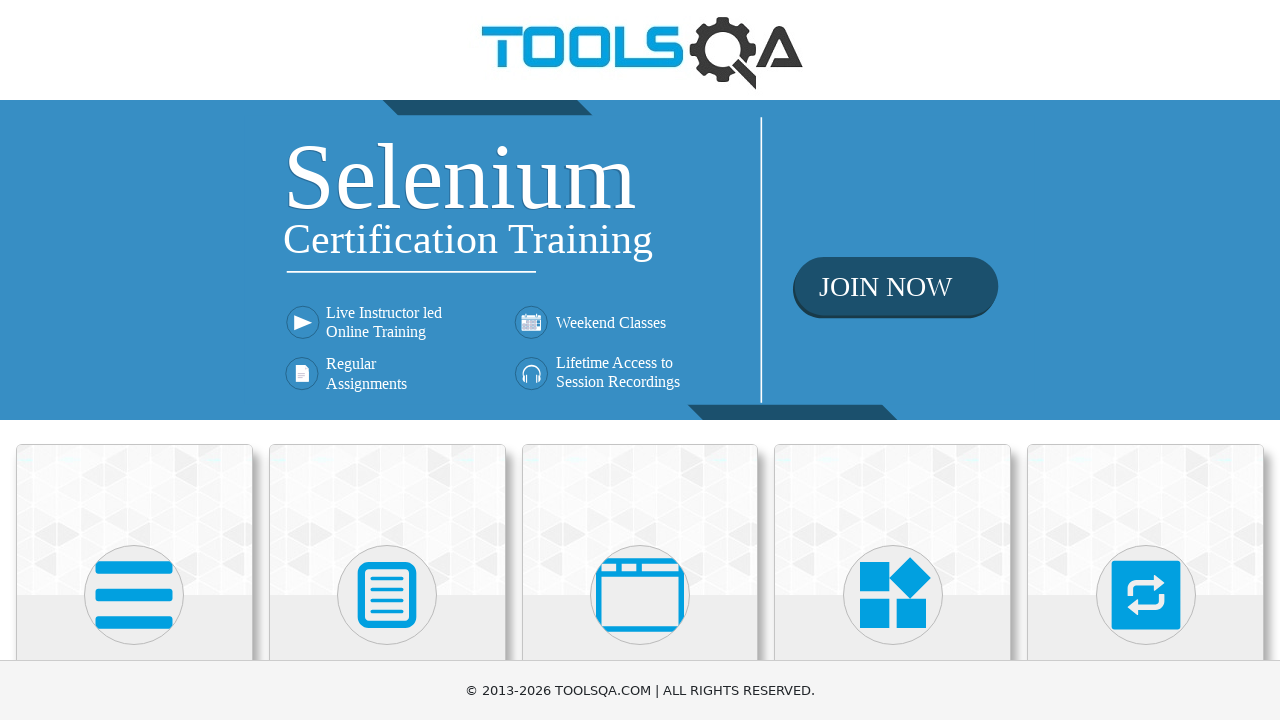

Navigated to DemoQA landing page
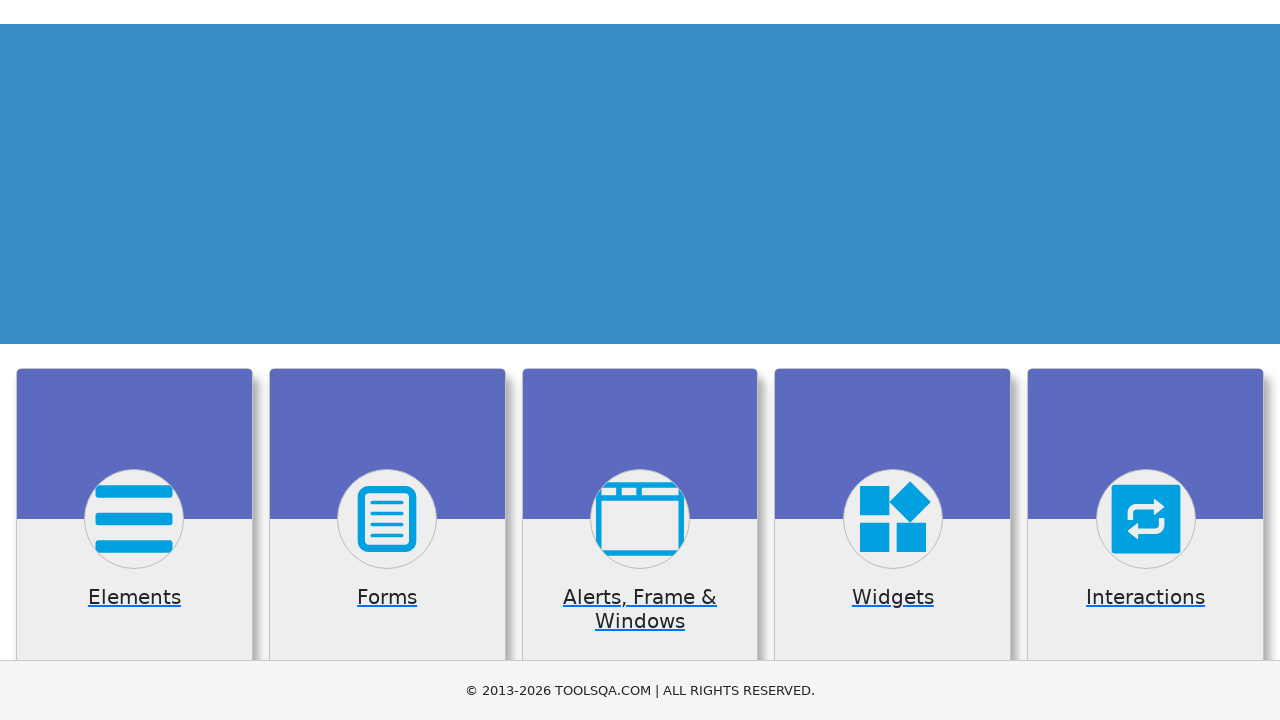

Clicked the Interactions card at (1146, 520) on div.card:has-text('Interactions')
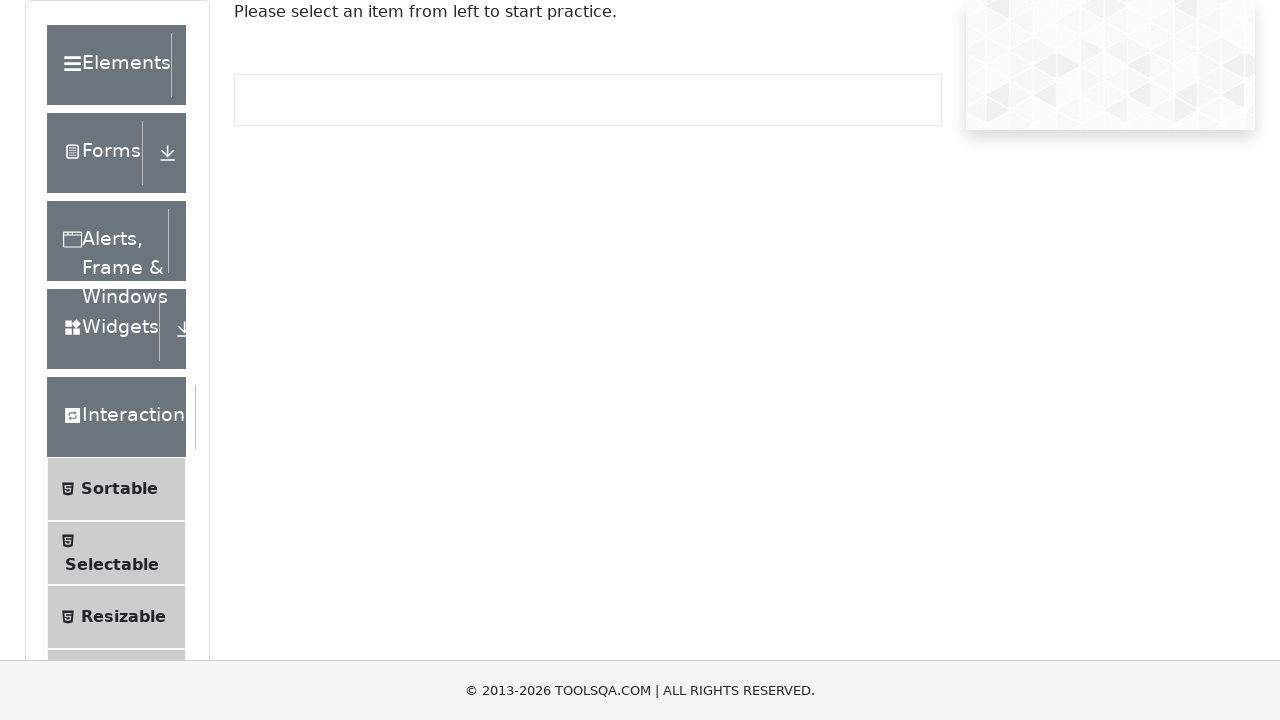

Verified navigation to Interactions page
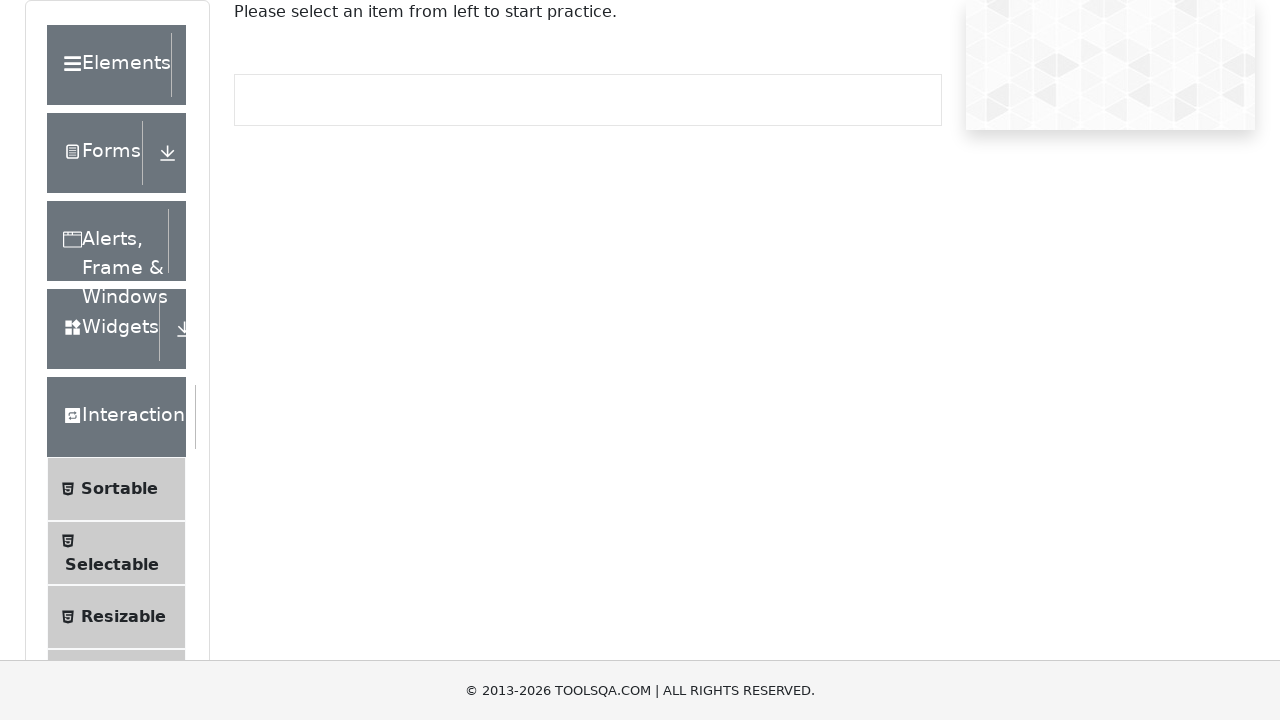

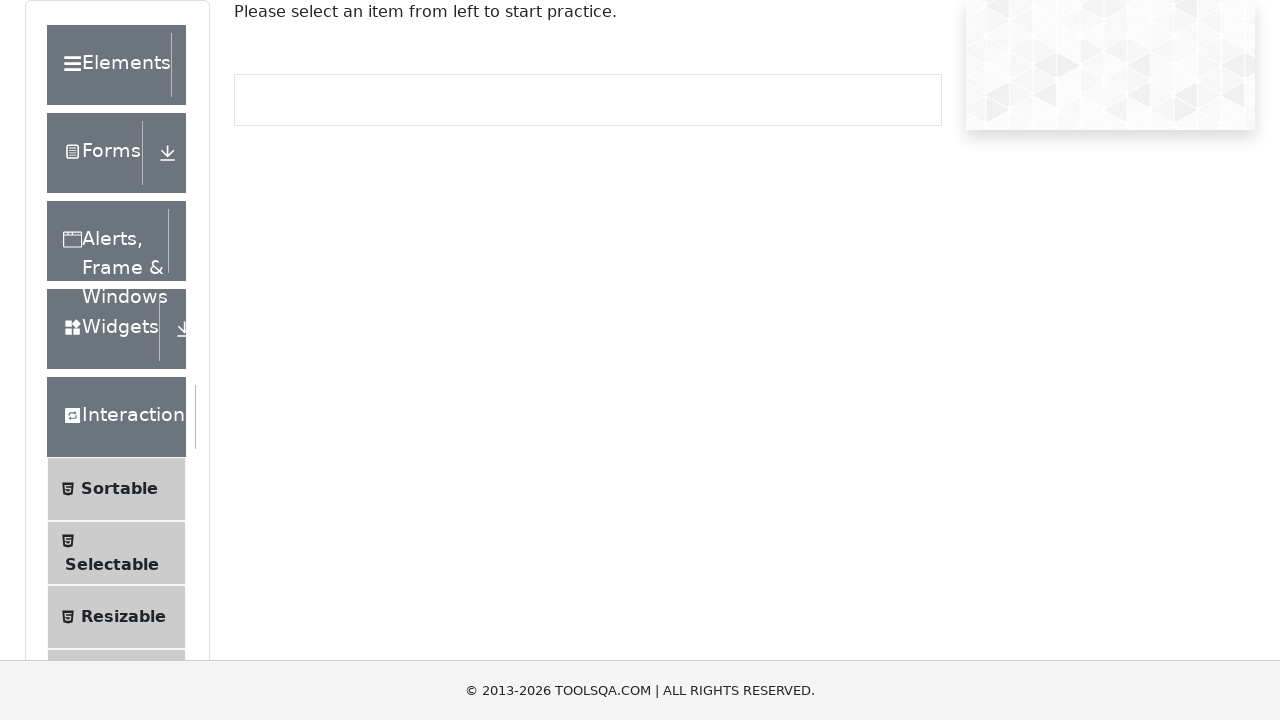